Tests drag and drop functionality by dragging an element from source to target location

Starting URL: http://jqueryui.com/resources/demos/droppable/default.html

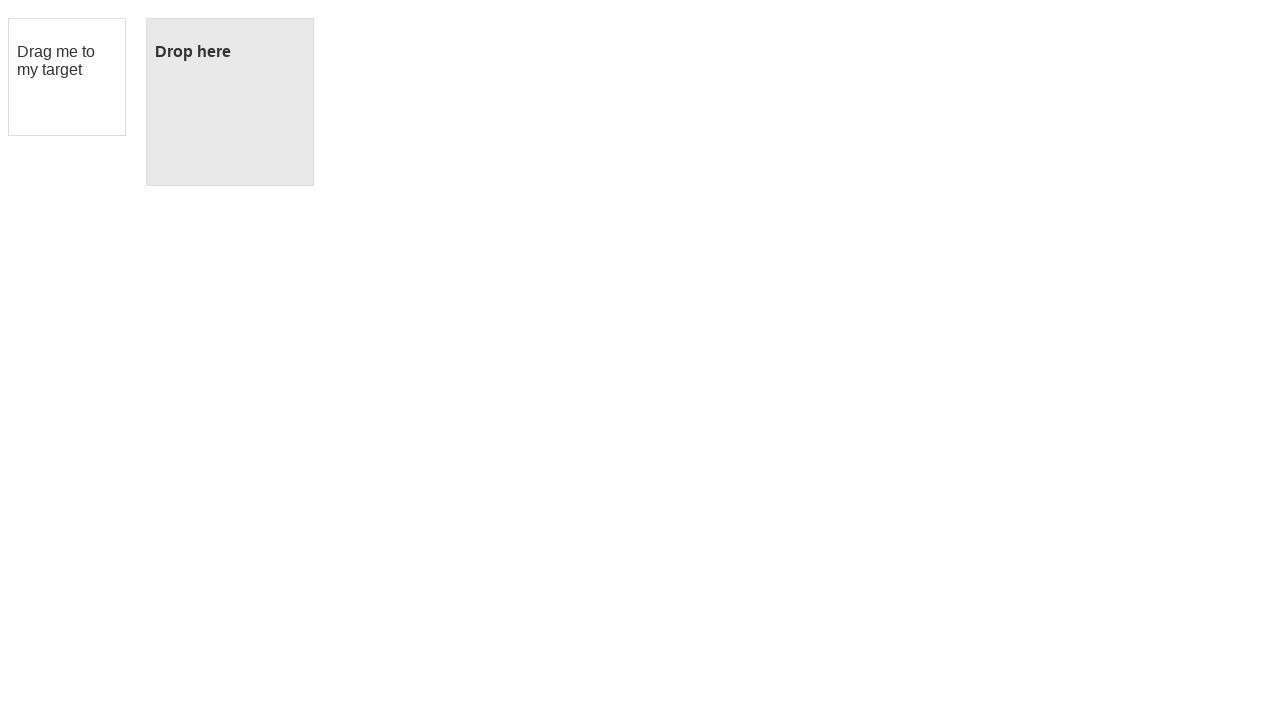

Located draggable element with id 'draggable'
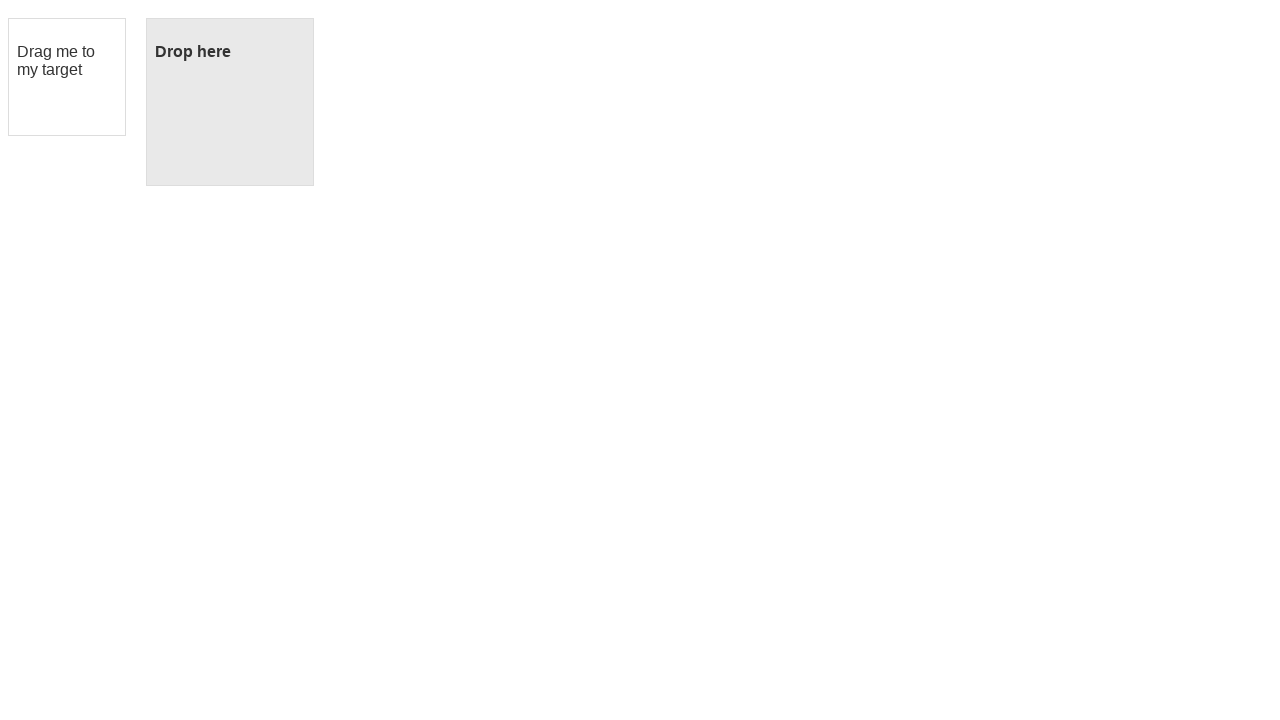

Located droppable target element with id 'droppable'
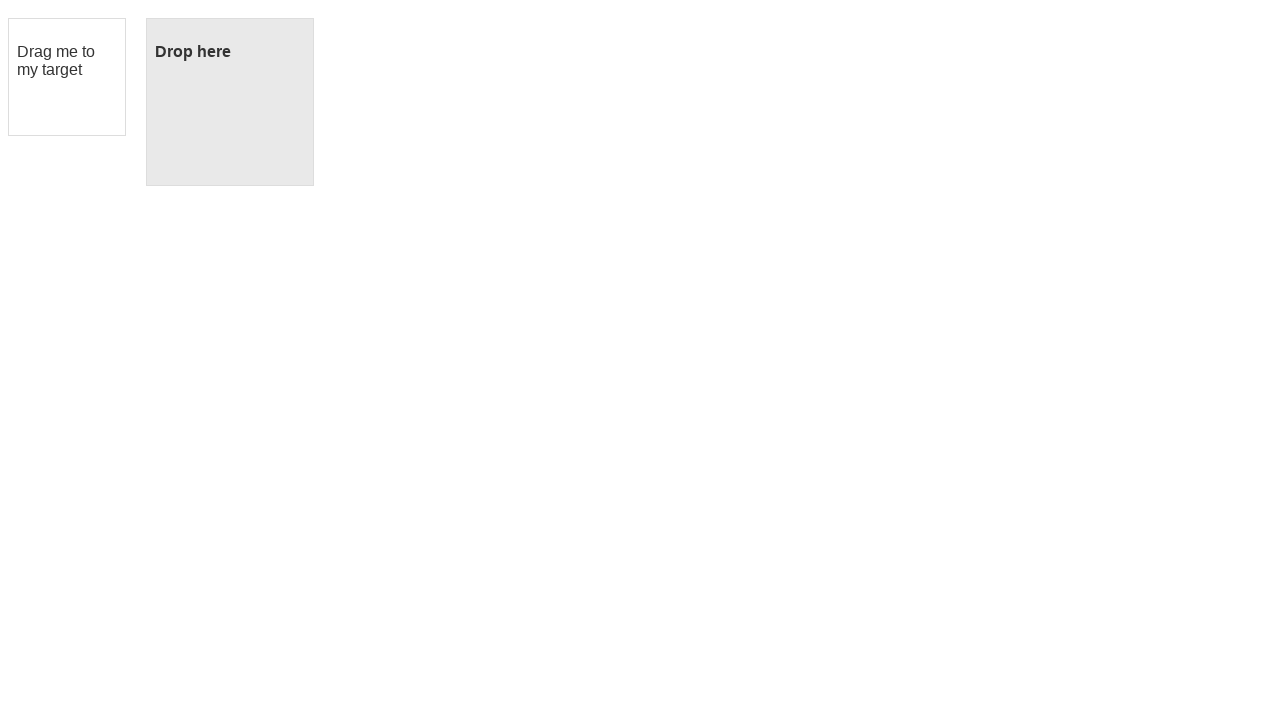

Dragged element from source to target location at (230, 102)
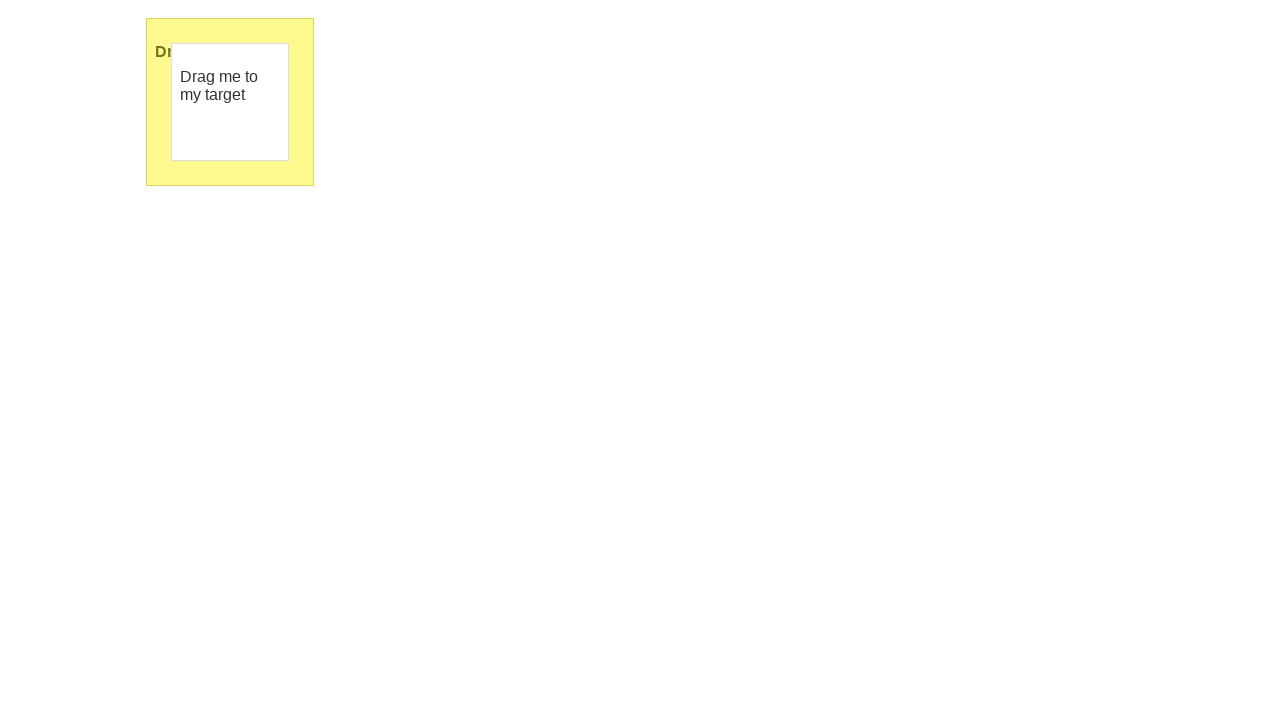

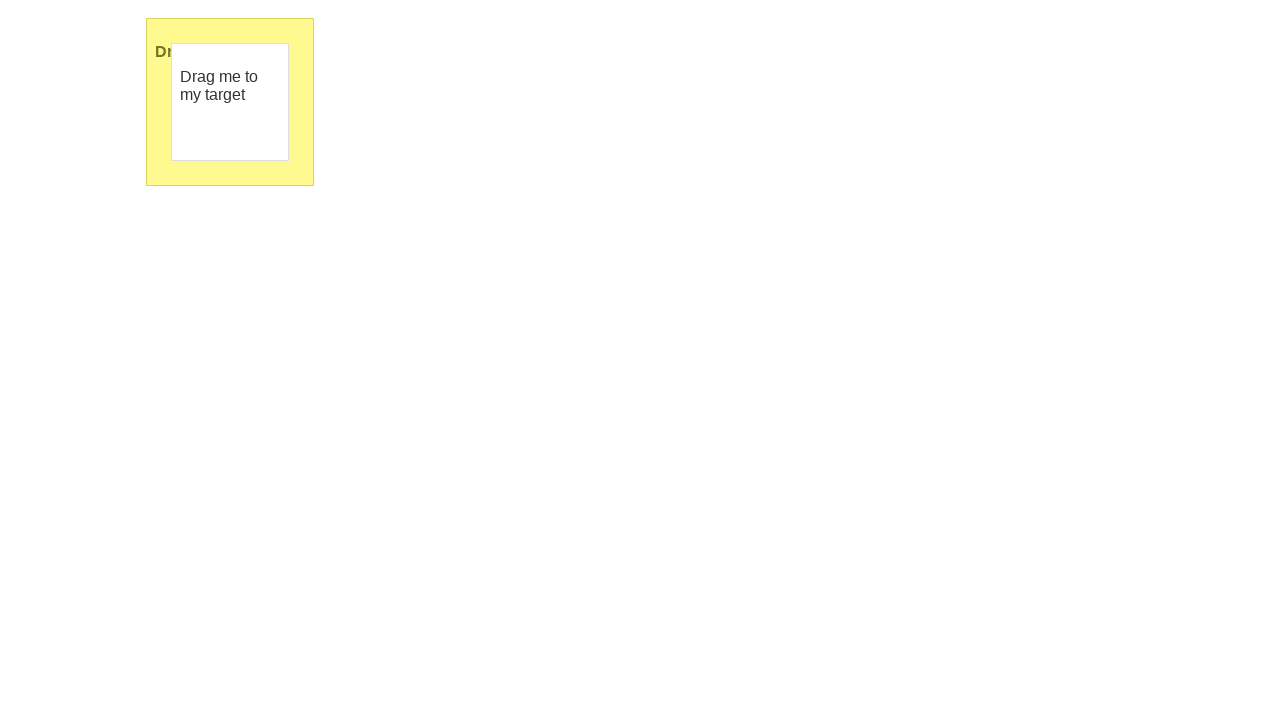